Tests that edits are cancelled when pressing Escape key

Starting URL: https://demo.playwright.dev/todomvc

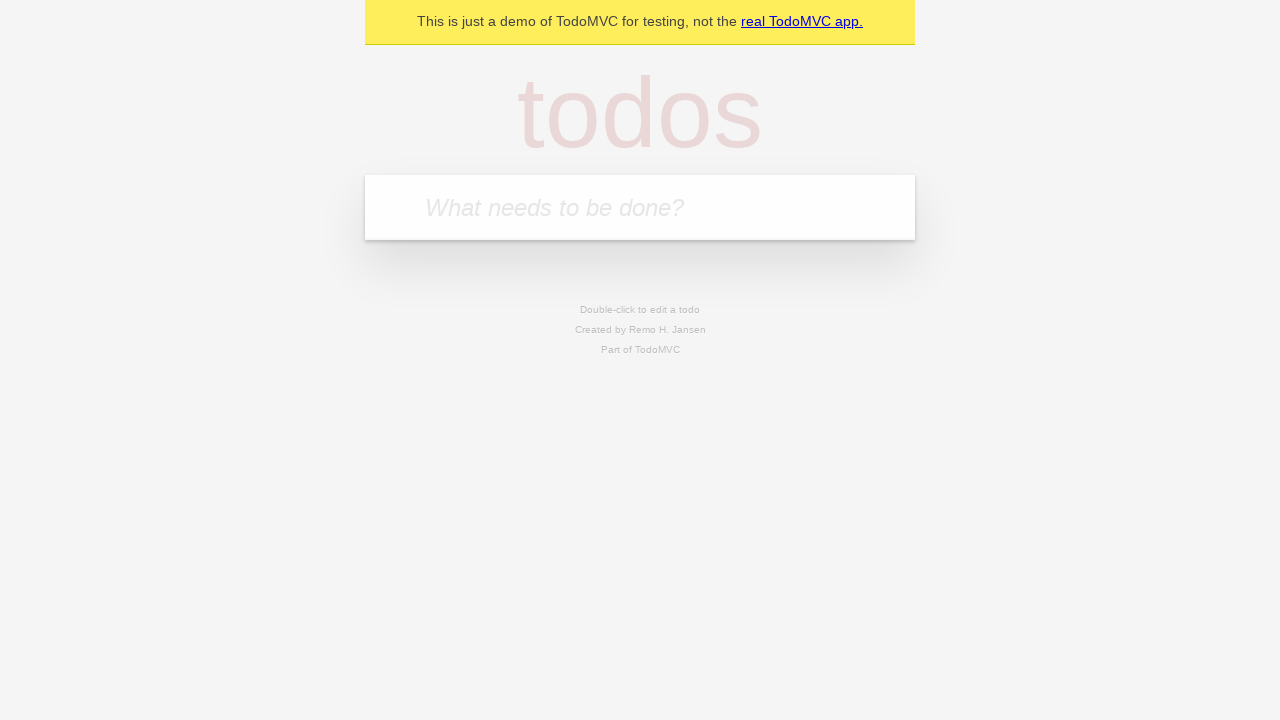

Filled new todo input with 'buy some cheese' on .new-todo
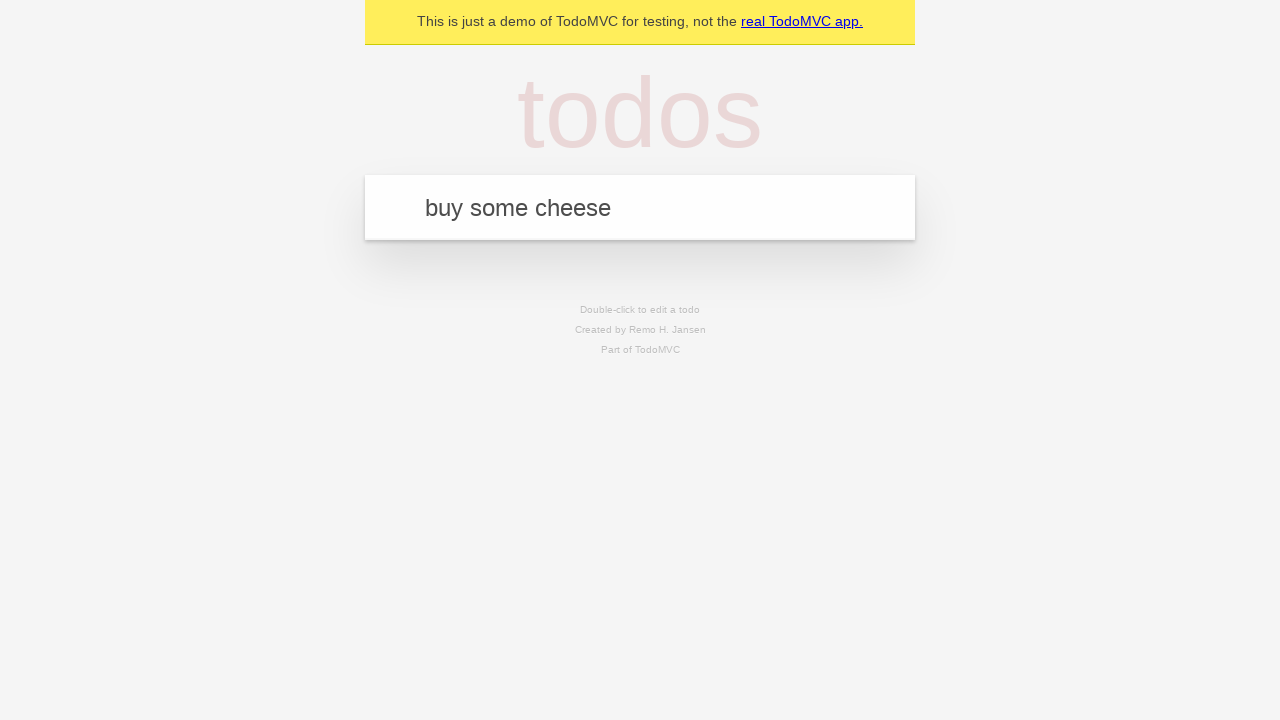

Pressed Enter to create first todo on .new-todo
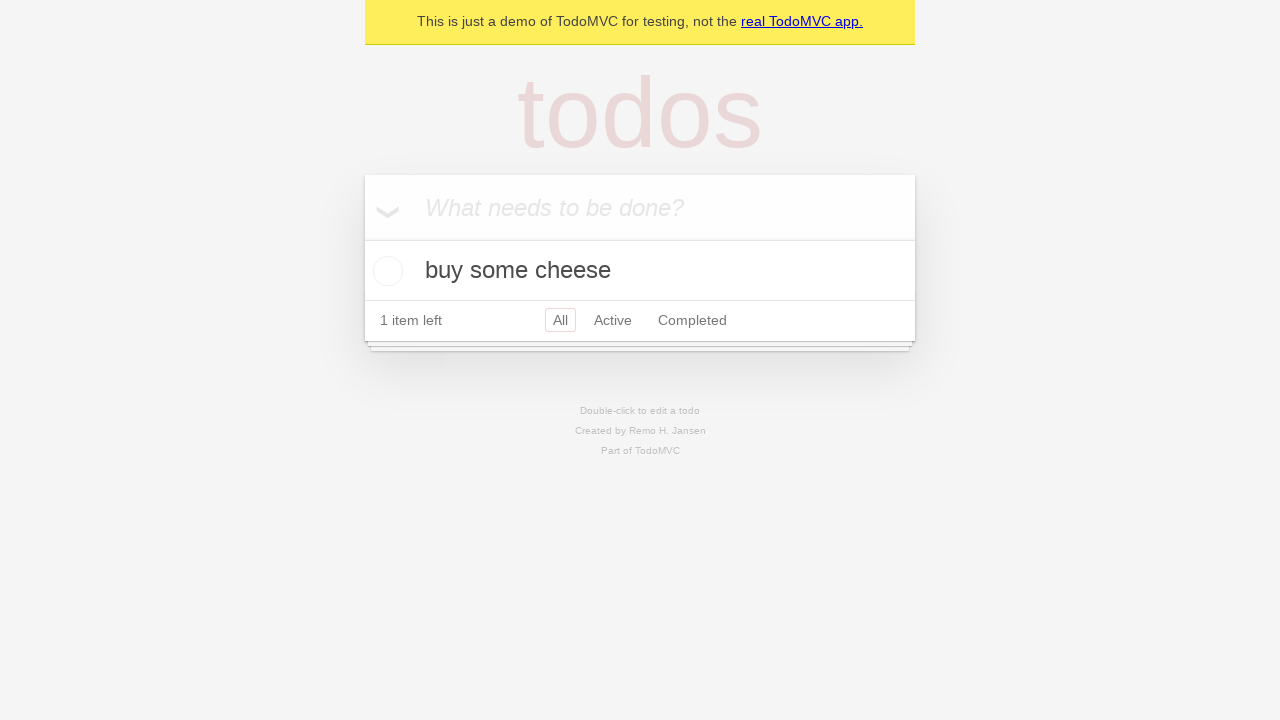

Filled new todo input with 'feed the cat' on .new-todo
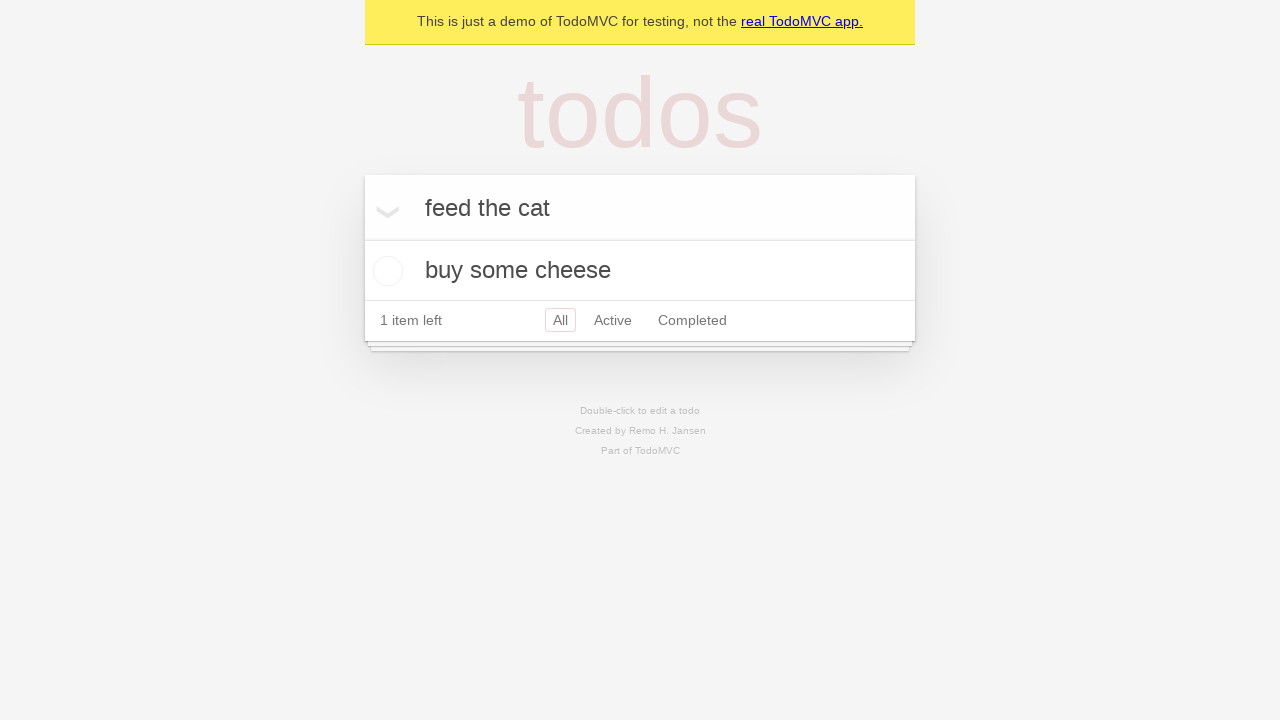

Pressed Enter to create second todo on .new-todo
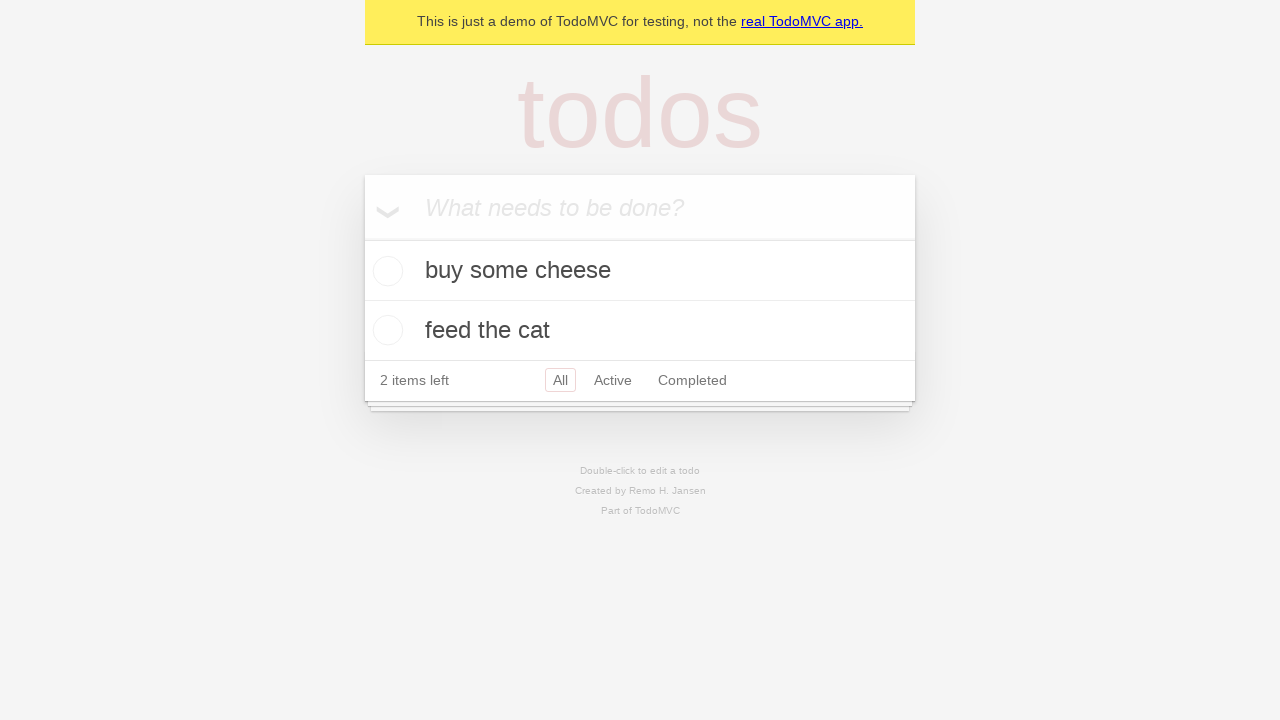

Filled new todo input with 'book a doctors appointment' on .new-todo
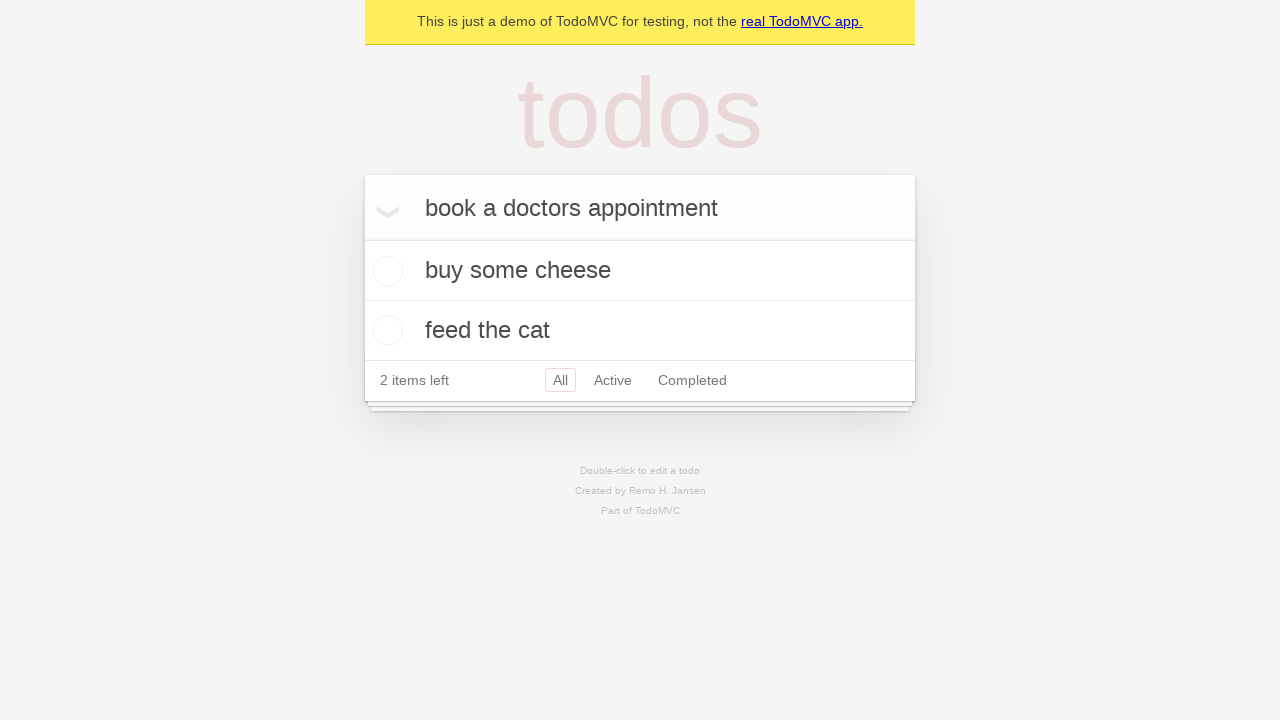

Pressed Enter to create third todo on .new-todo
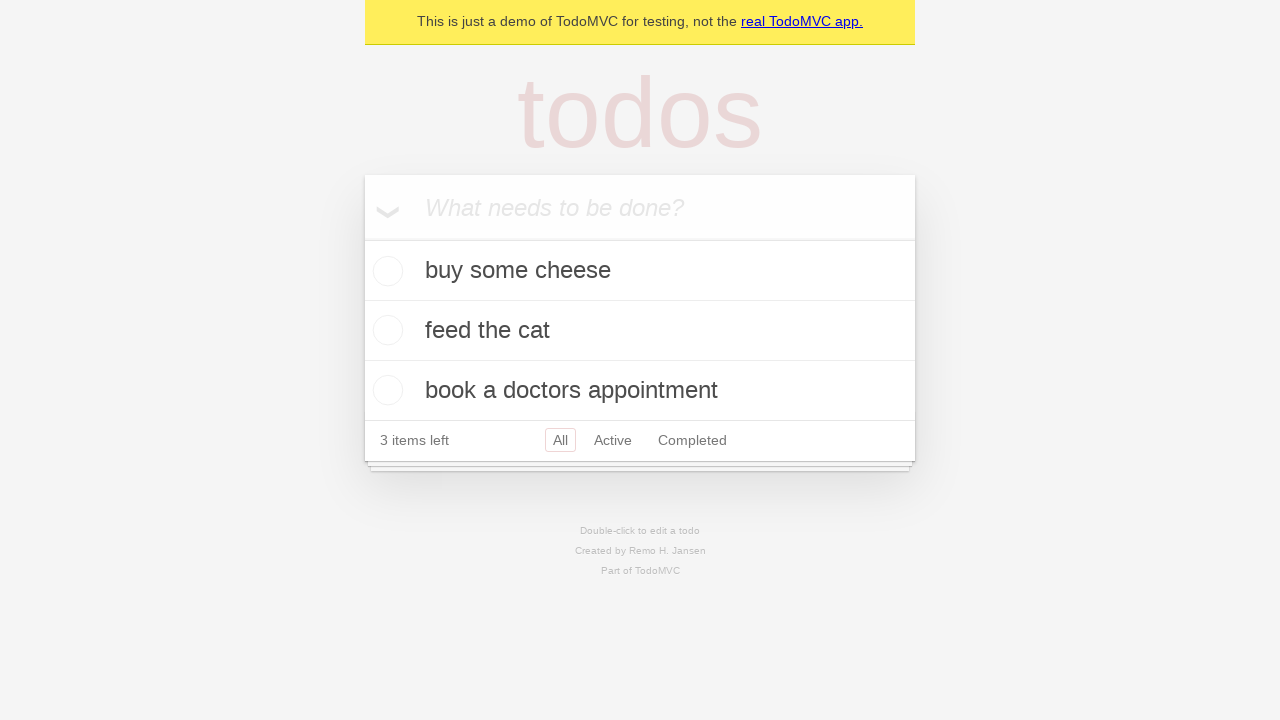

Waited for all 3 todos to be loaded
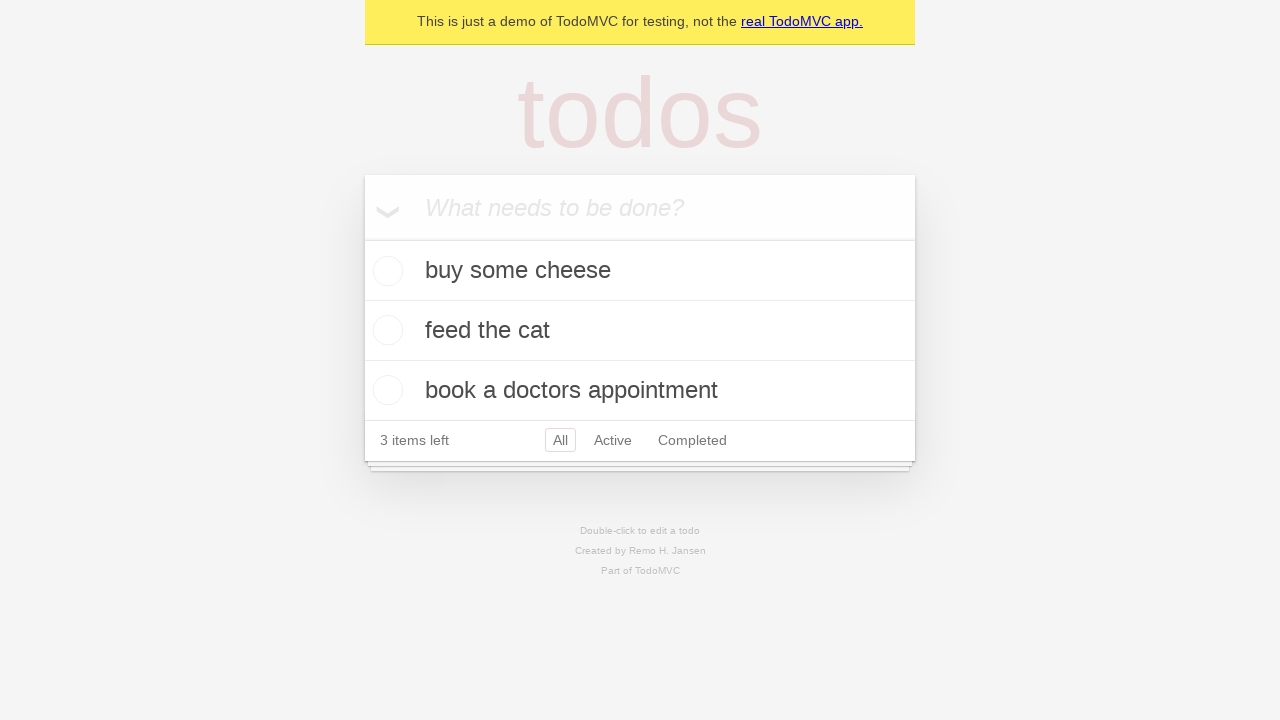

Double-clicked second todo to enter edit mode at (640, 331) on .todo-list li >> nth=1
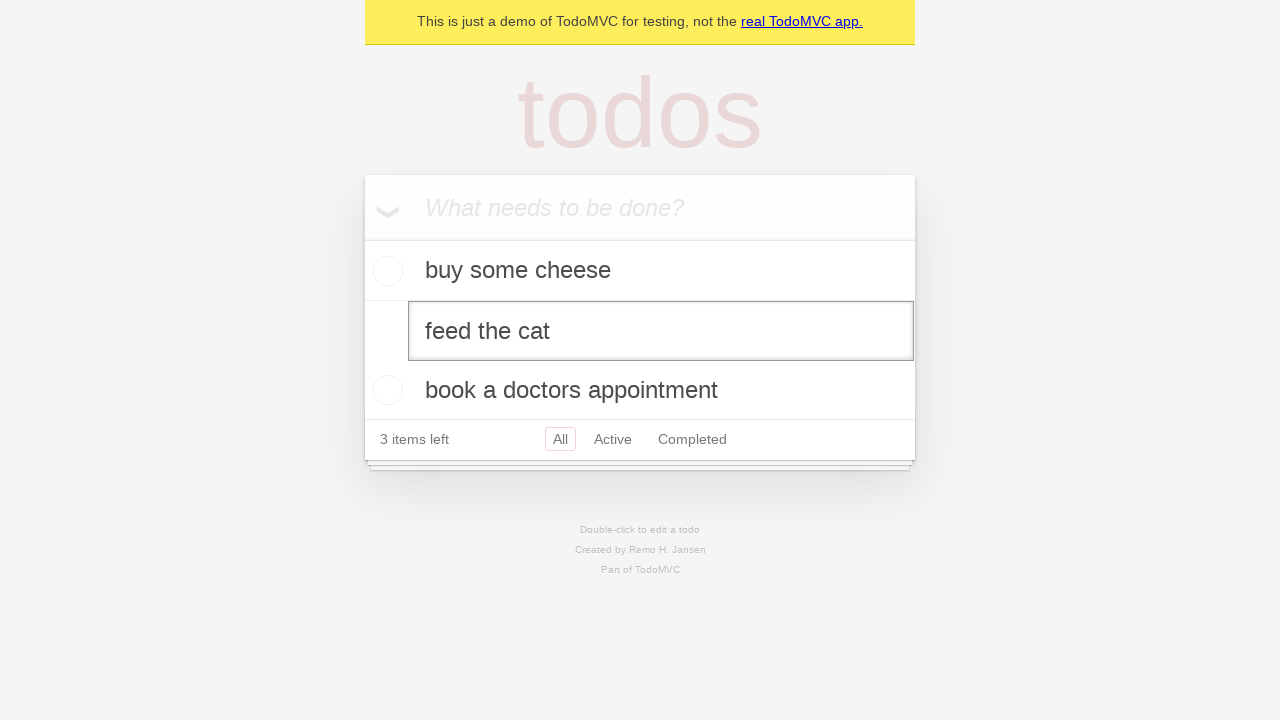

Pressed Escape to cancel edit and verify edits are cancelled on .todo-list li >> nth=1 >> .edit
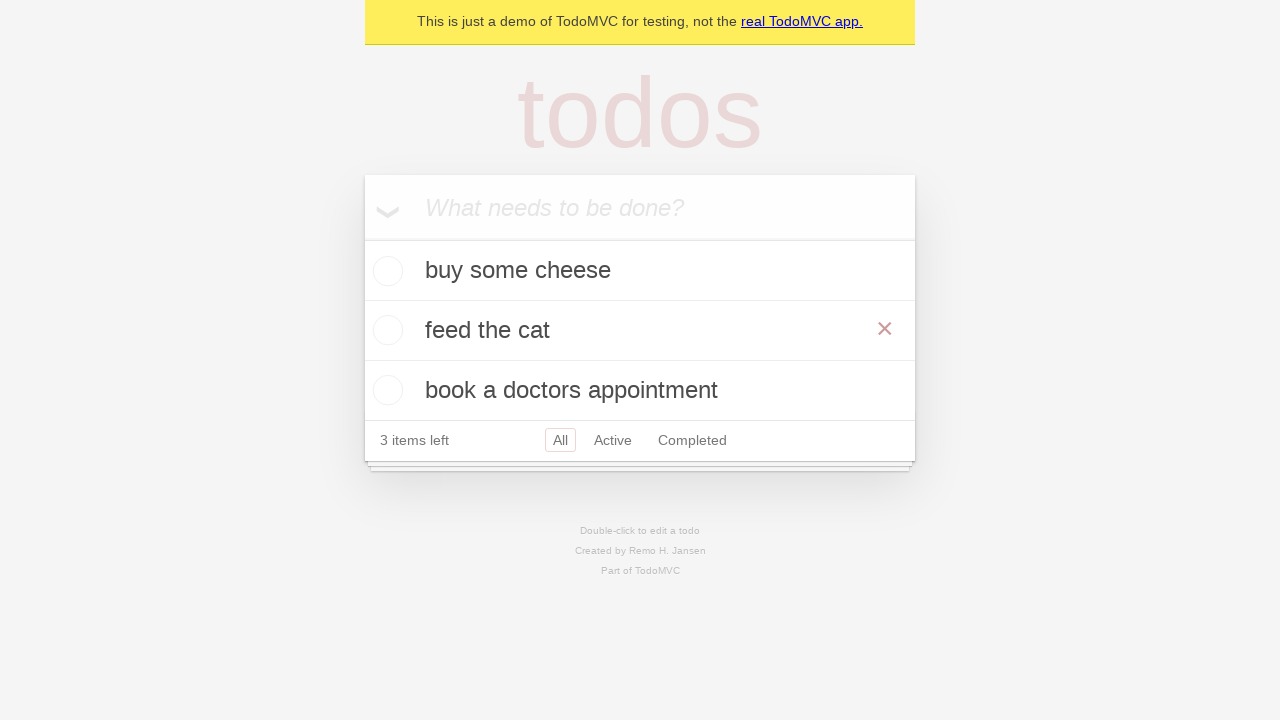

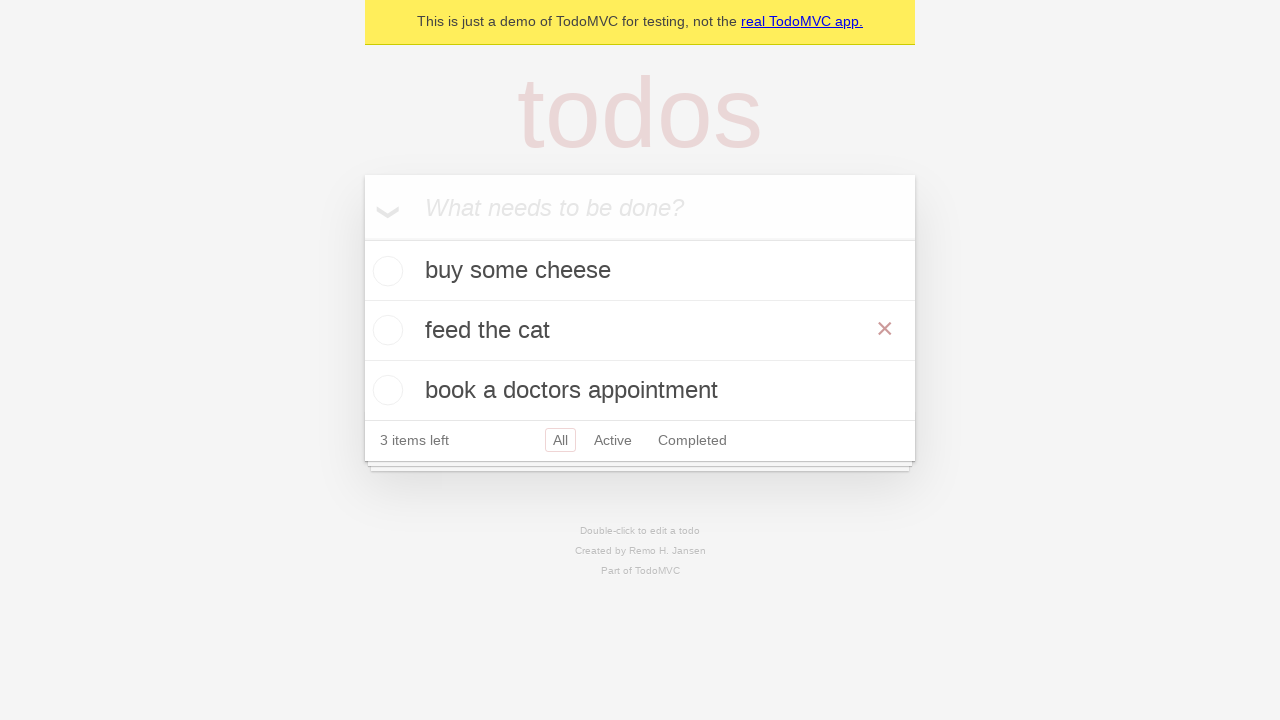